Tests filling the Idade field with a very large number

Starting URL: https://tc-1-final-parte1.vercel.app/

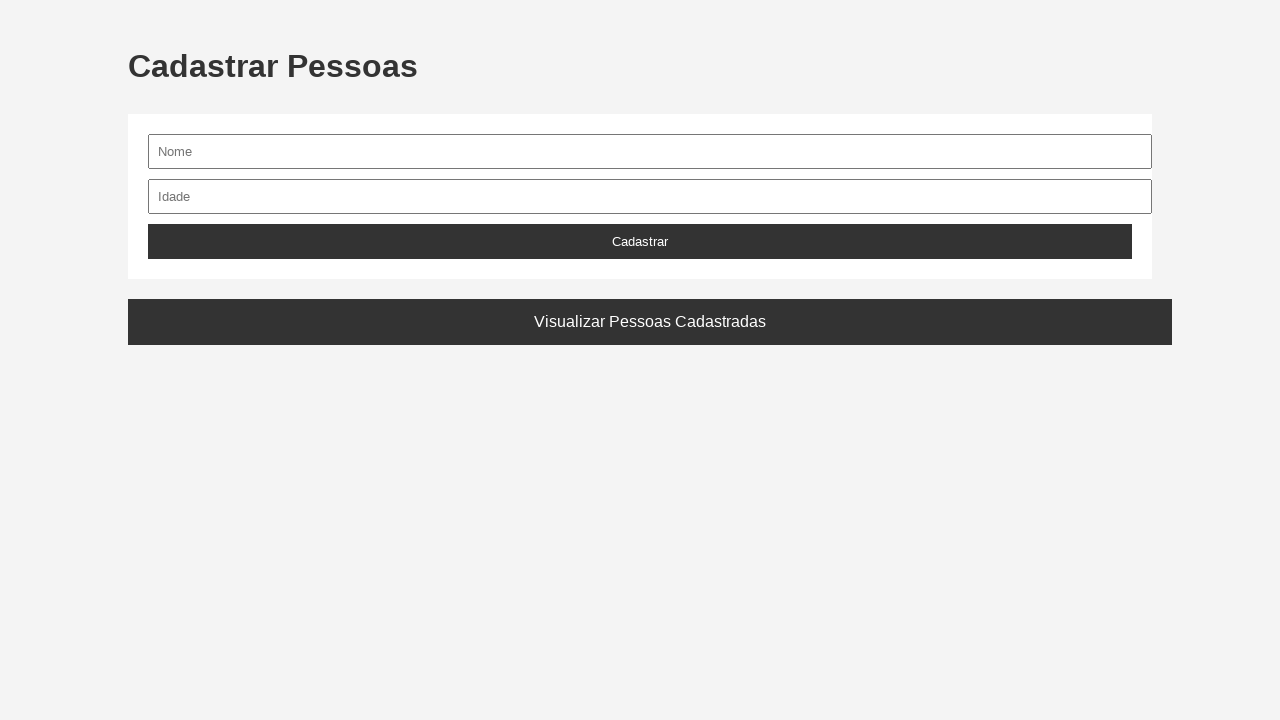

Waited for Idade input field to be visible
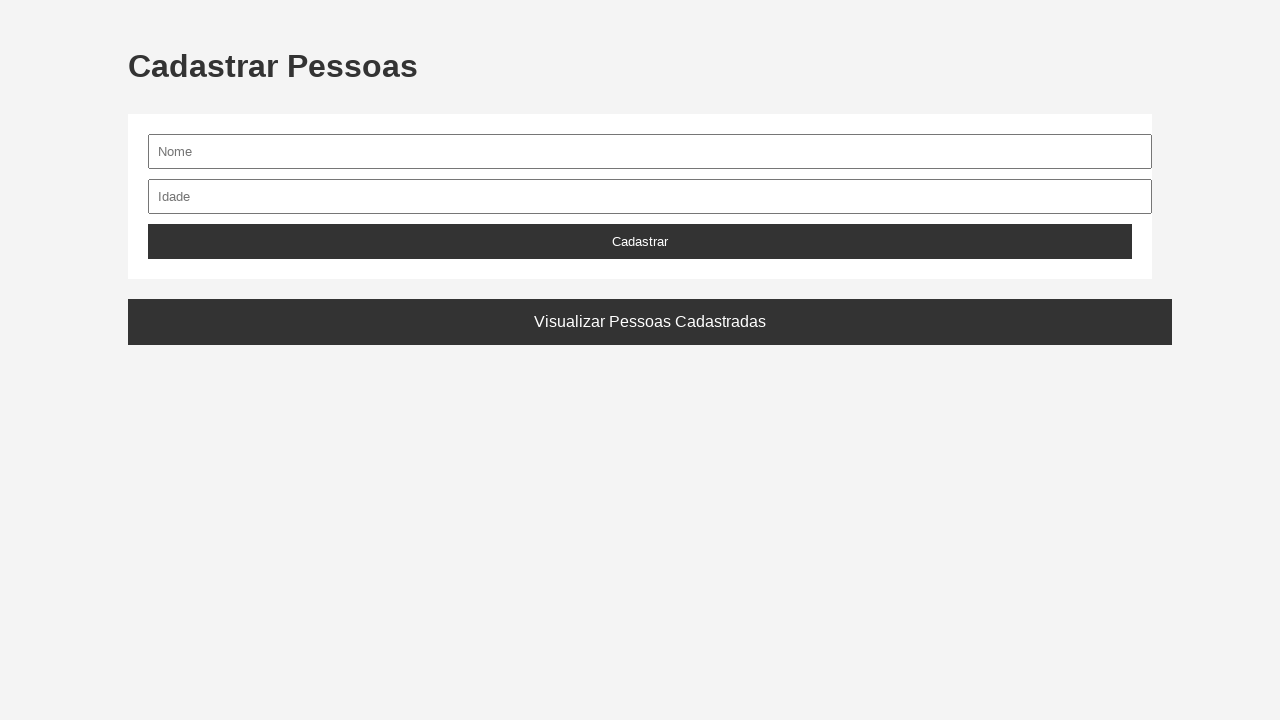

Filled Idade field with large number 1000 on input[name='idade'], input#idade, input[type='number']
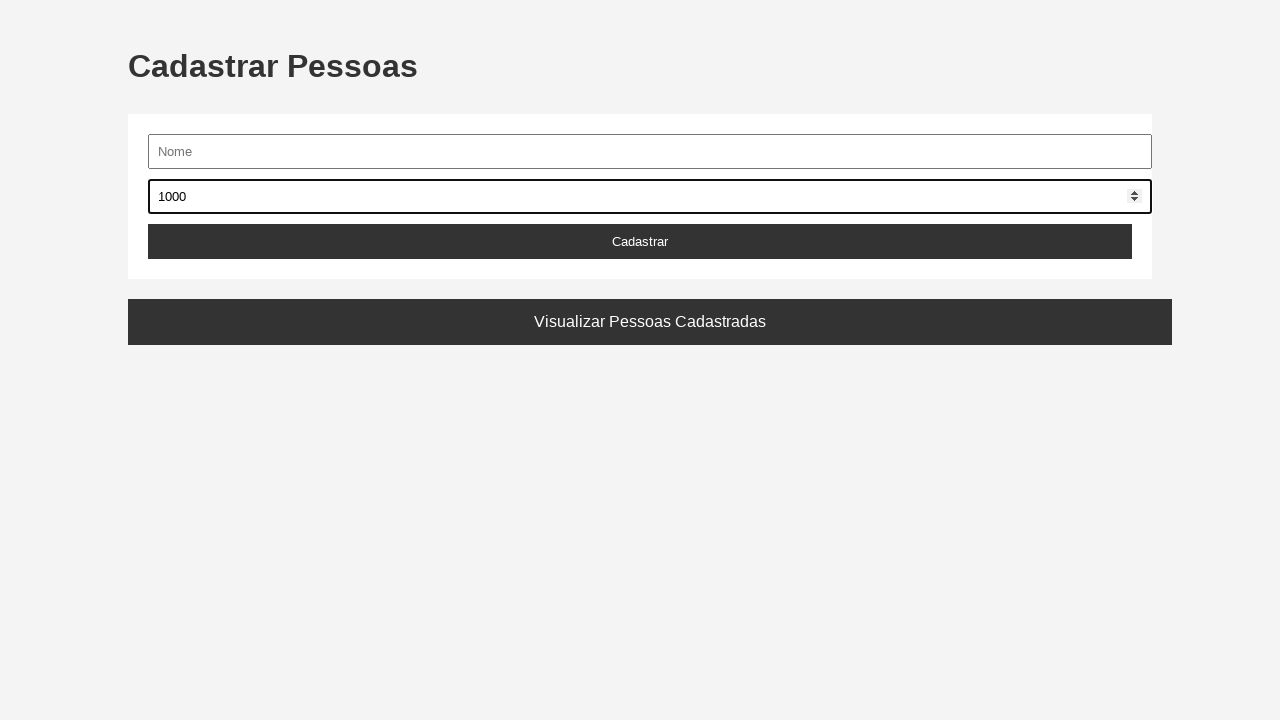

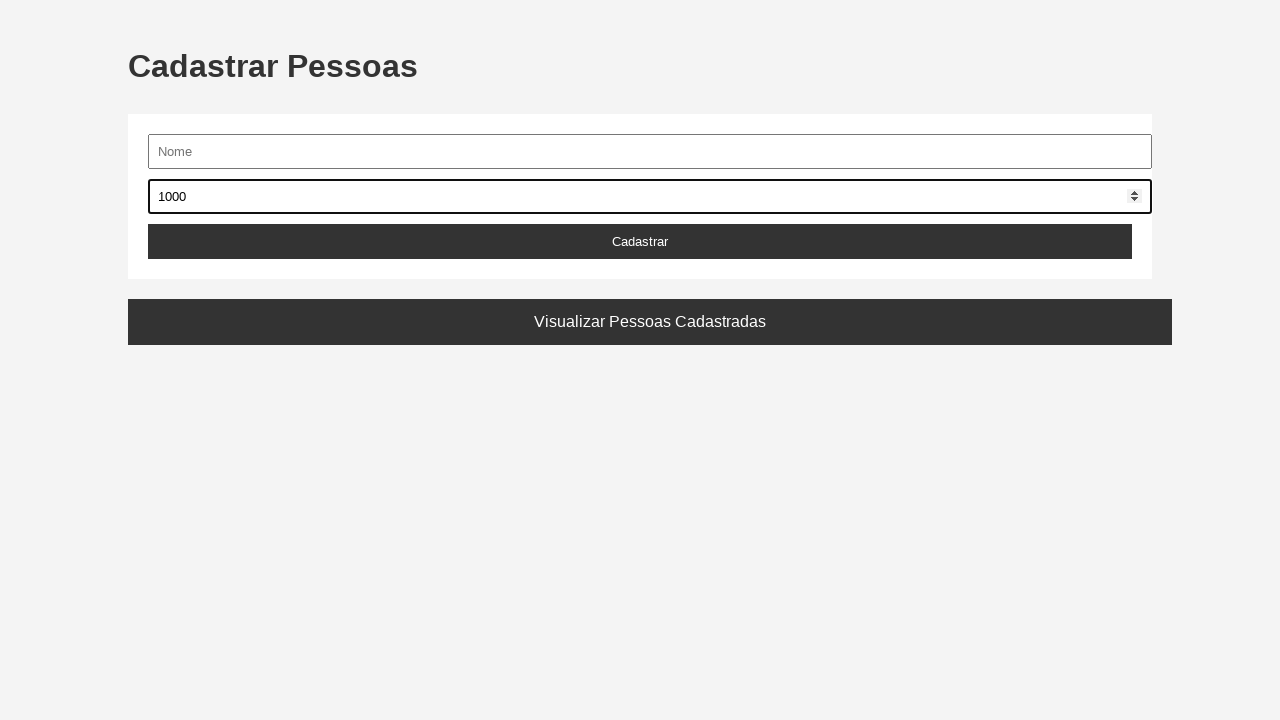